Tests scrollIntoView functionality by locating an element and scrolling it into the viewport if needed

Starting URL: https://practice.cydeo.com/

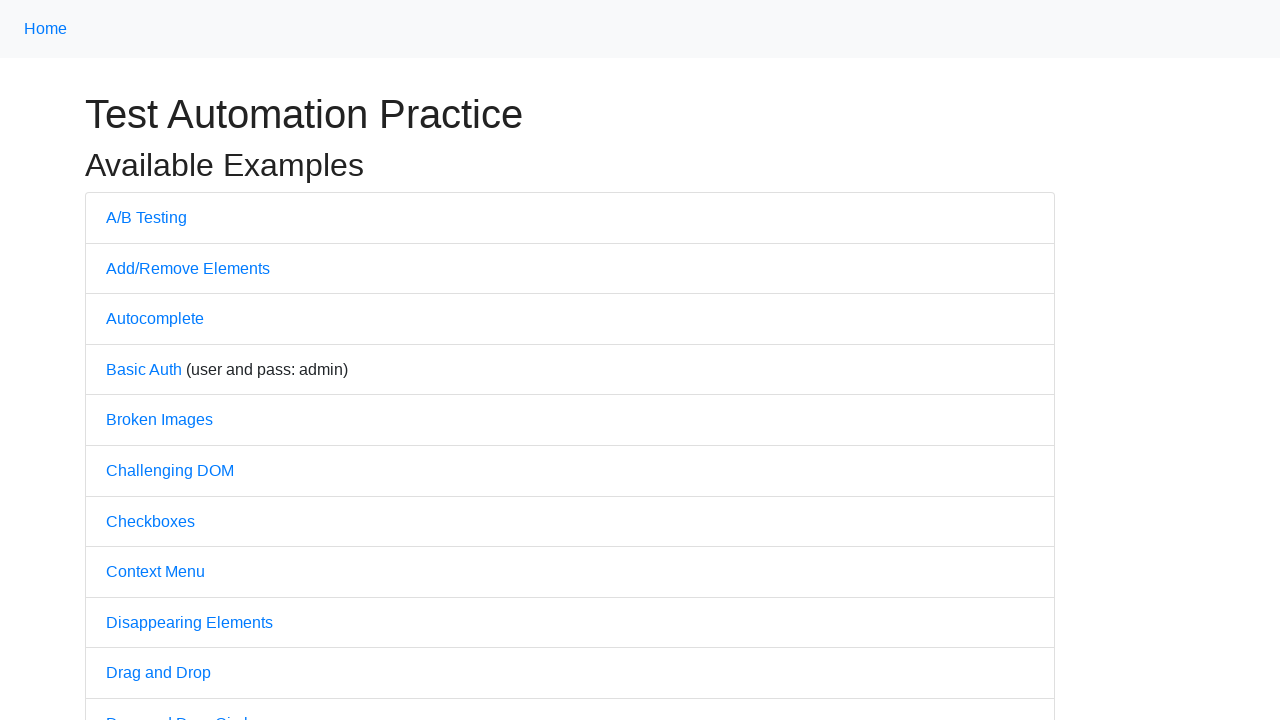

Located the 'Open New Tab' link element
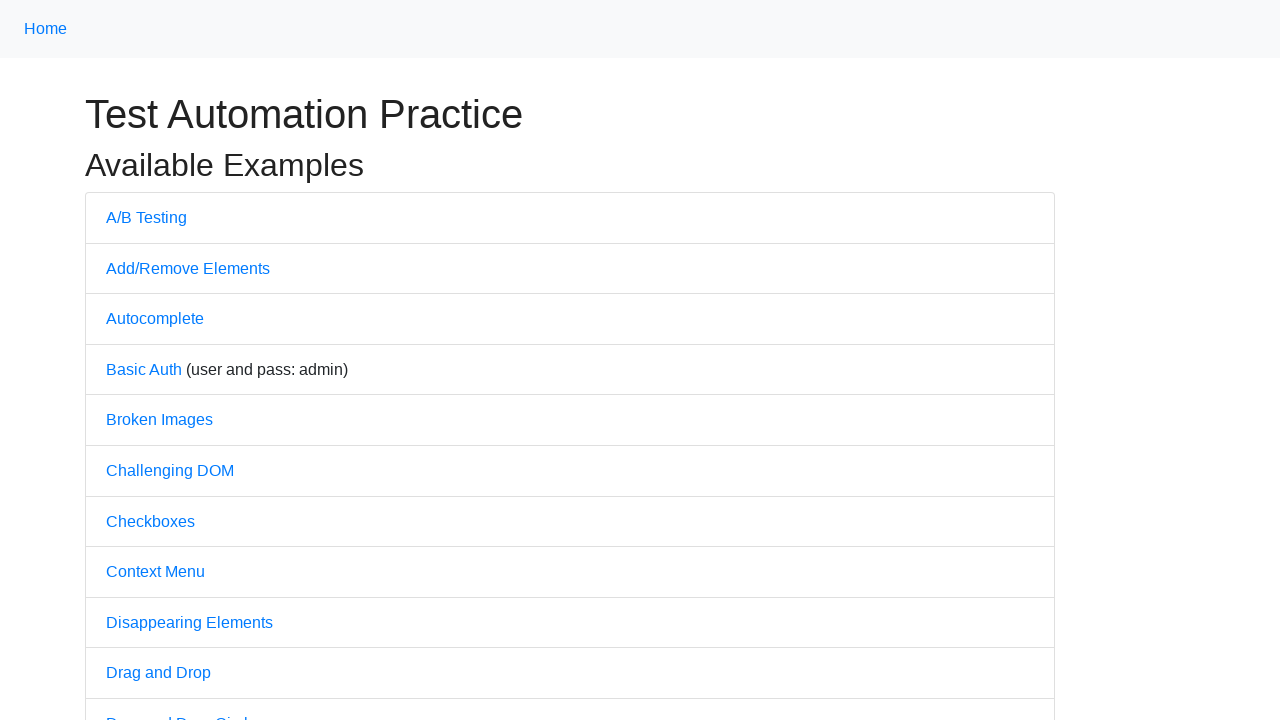

Scrolled 'Open New Tab' link into view
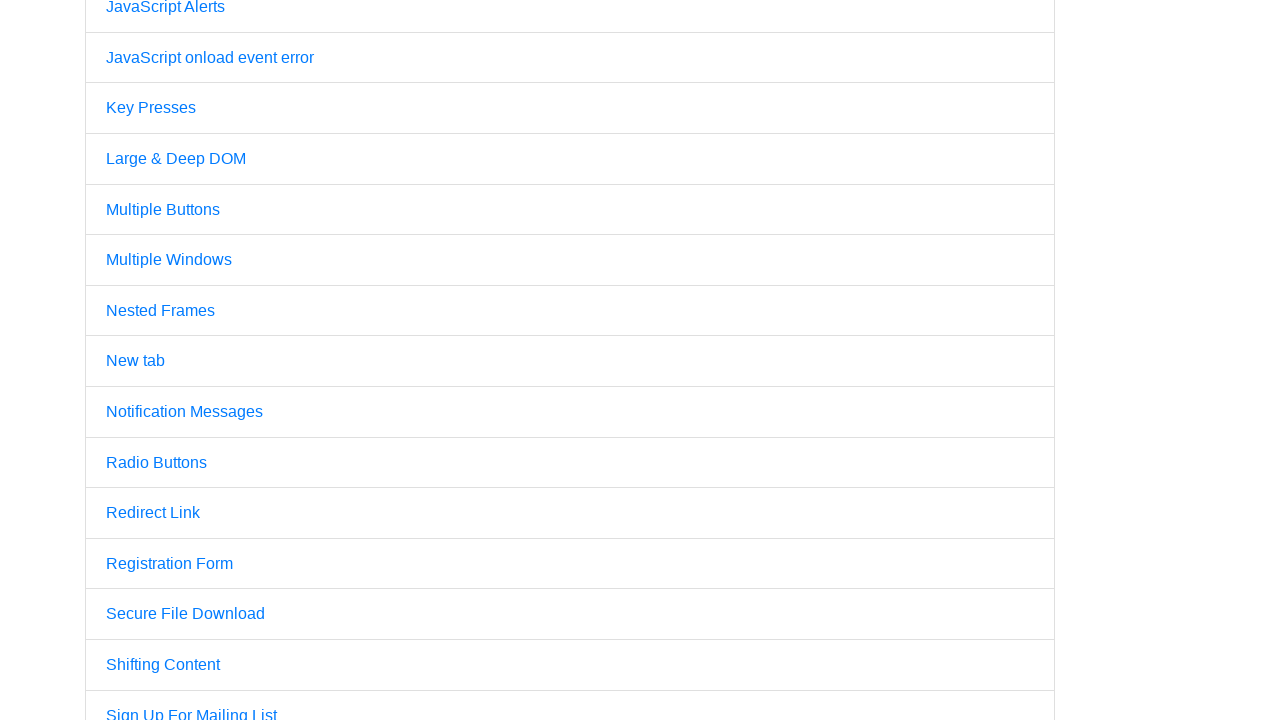

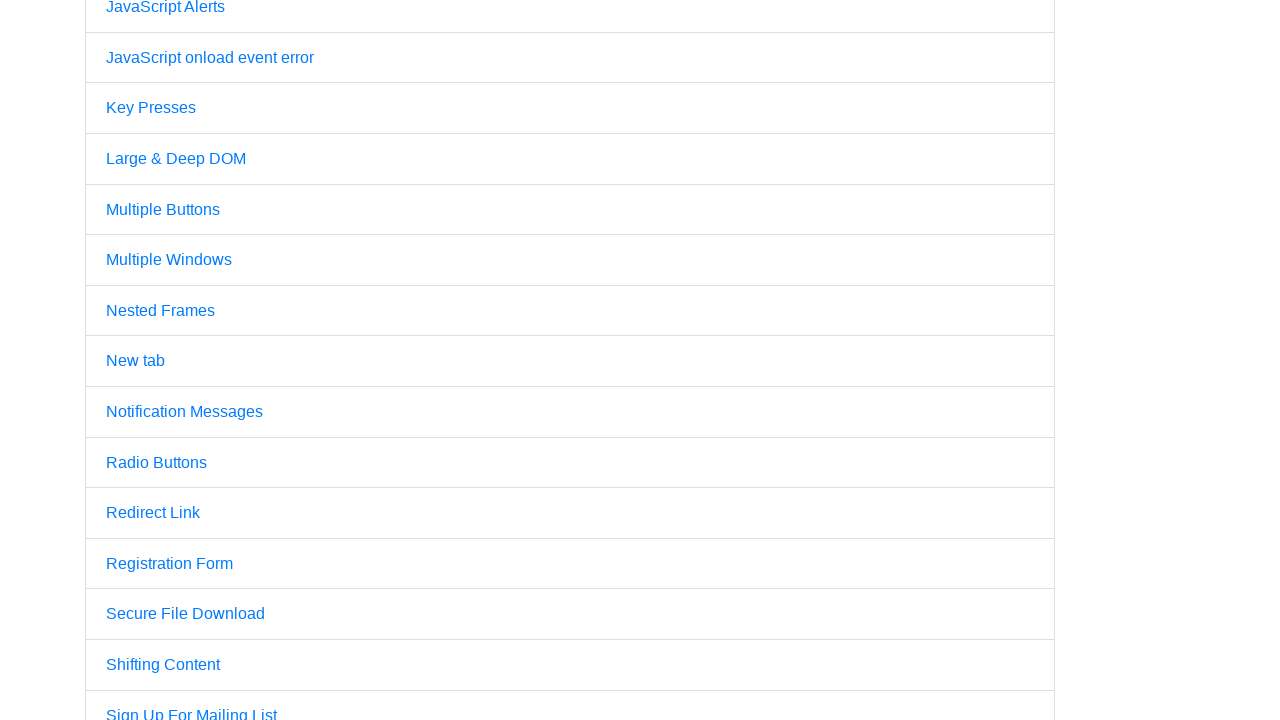